Navigates to Apple's website, clicks on the iPhone link to go to the iPhone product page, and verifies that links are present on the page.

Starting URL: https://www.apple.com

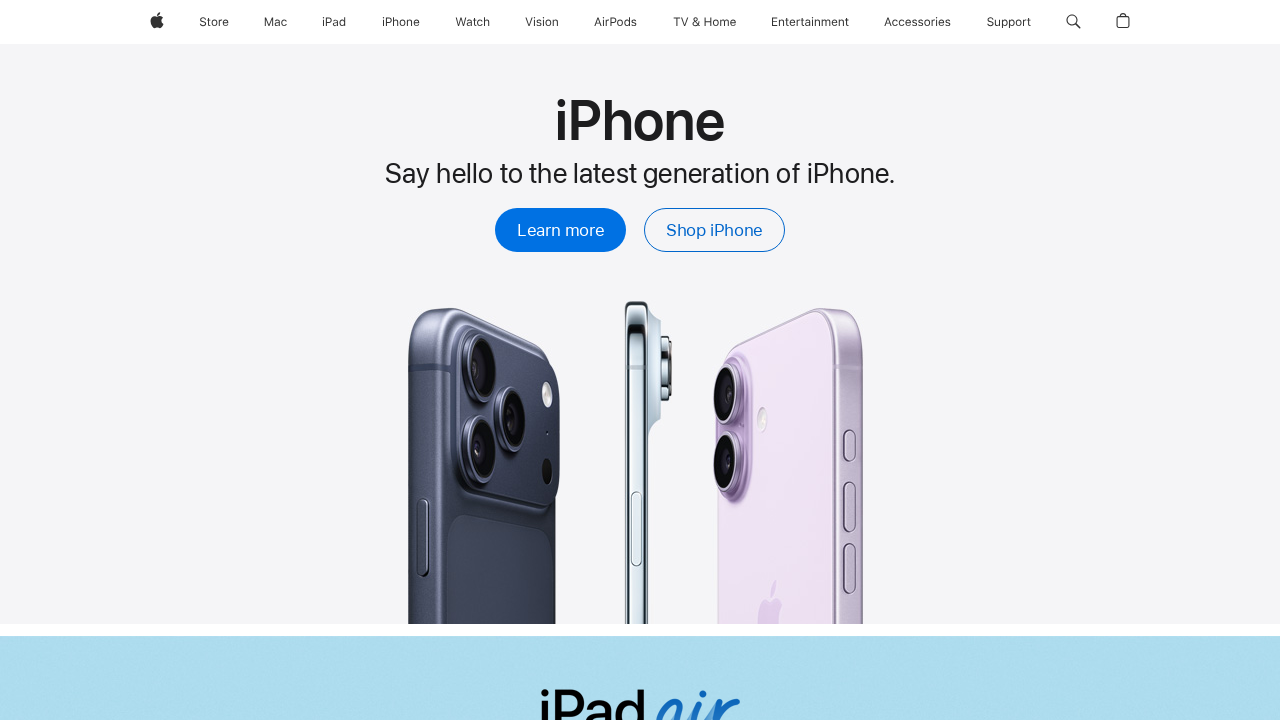

Navigated to Apple's website
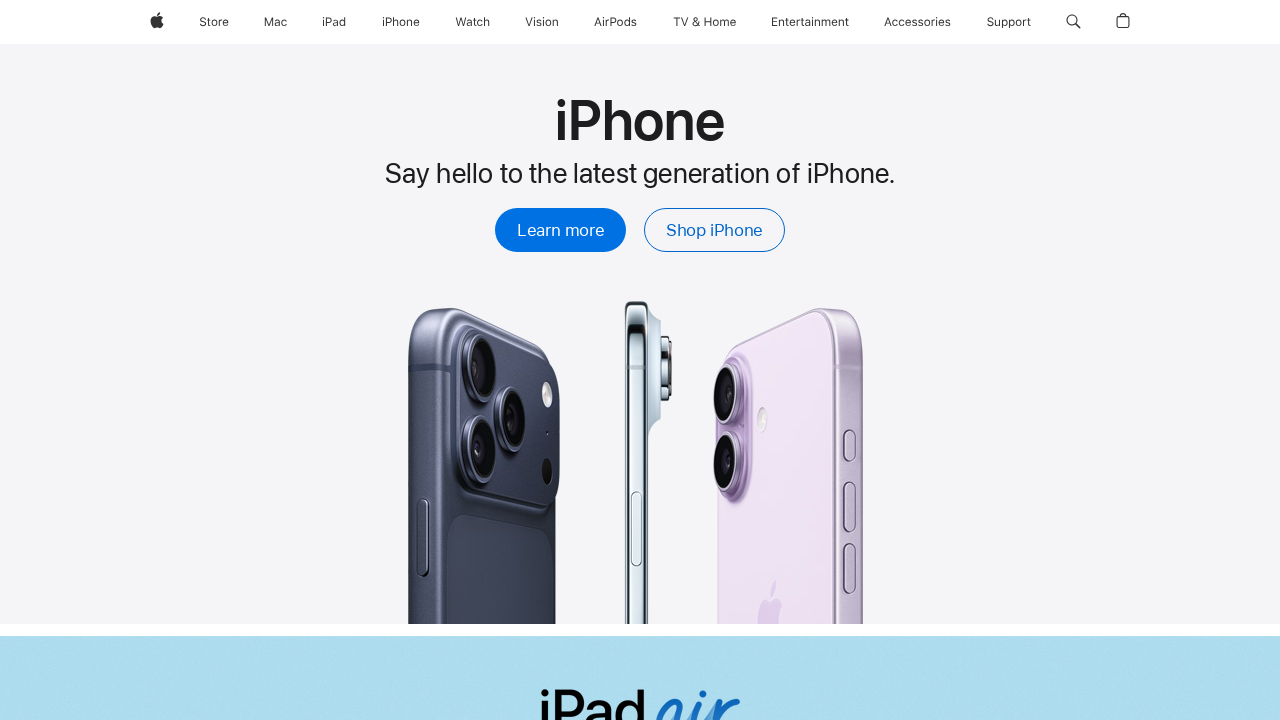

Clicked on iPhone link in navigation at (401, 22) on xpath=//span[text()='iPhone']/..
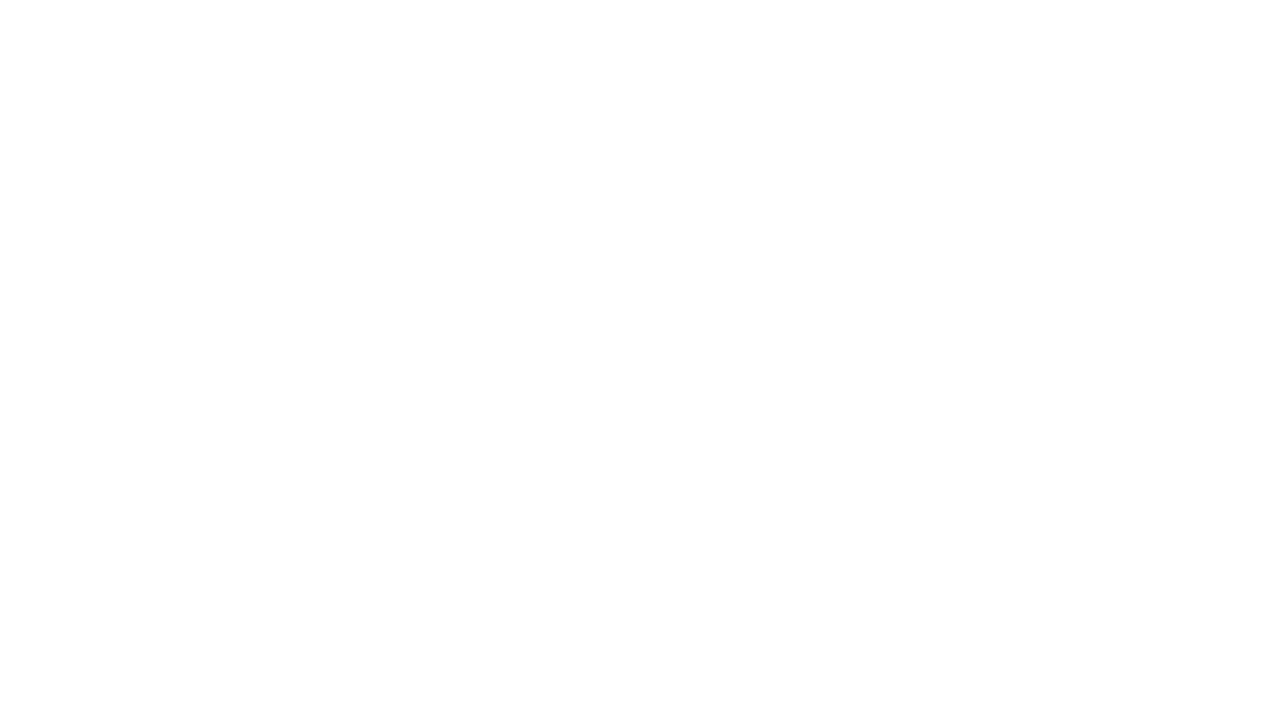

Verified links are present on iPhone page
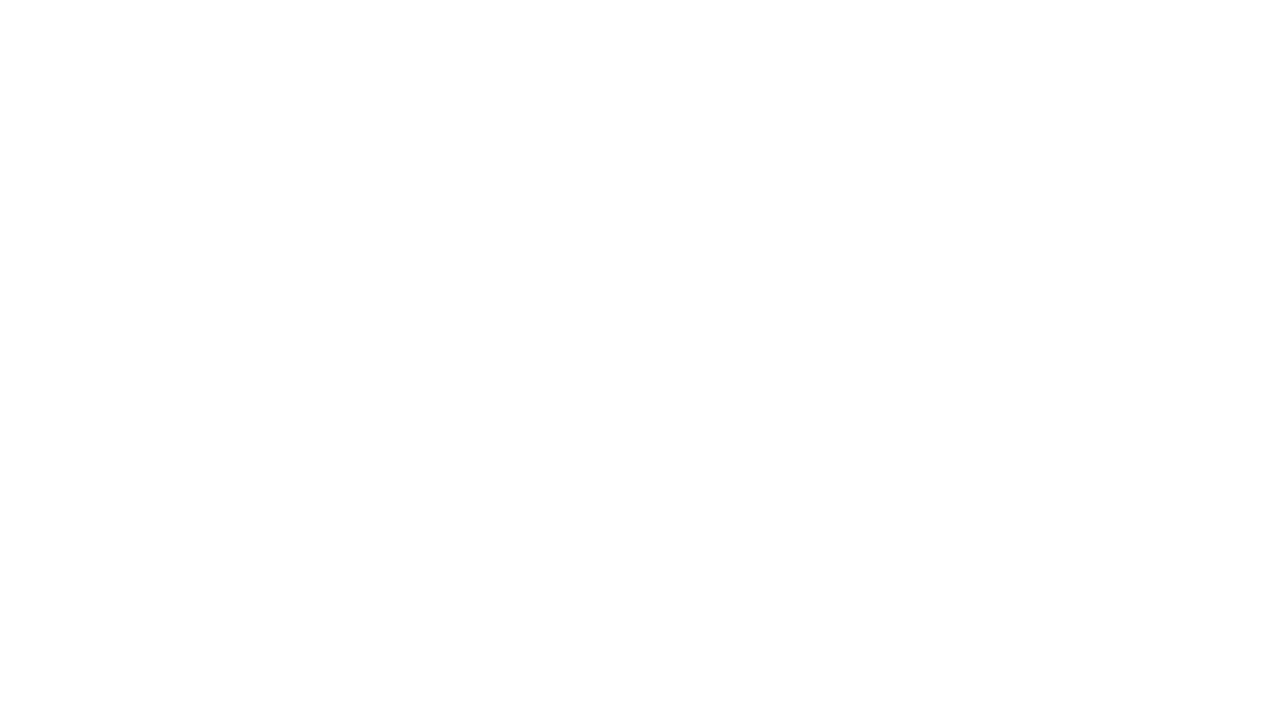

iPhone page fully loaded (domcontentloaded)
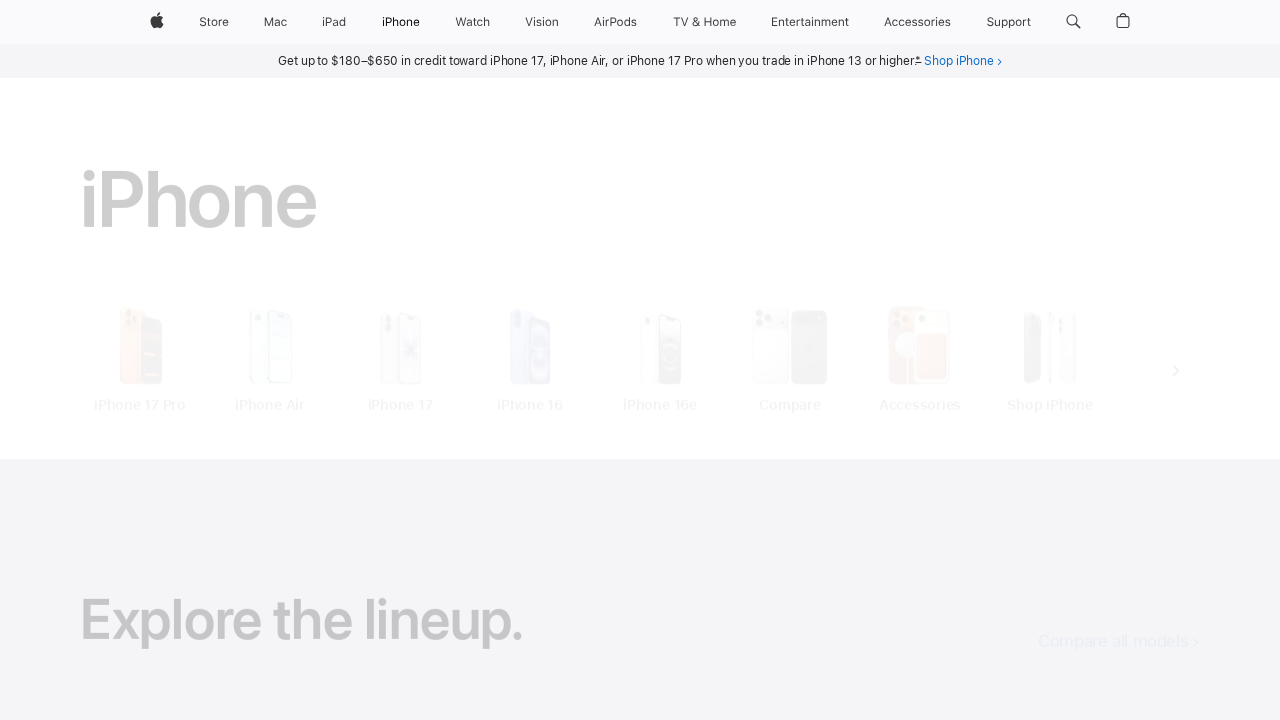

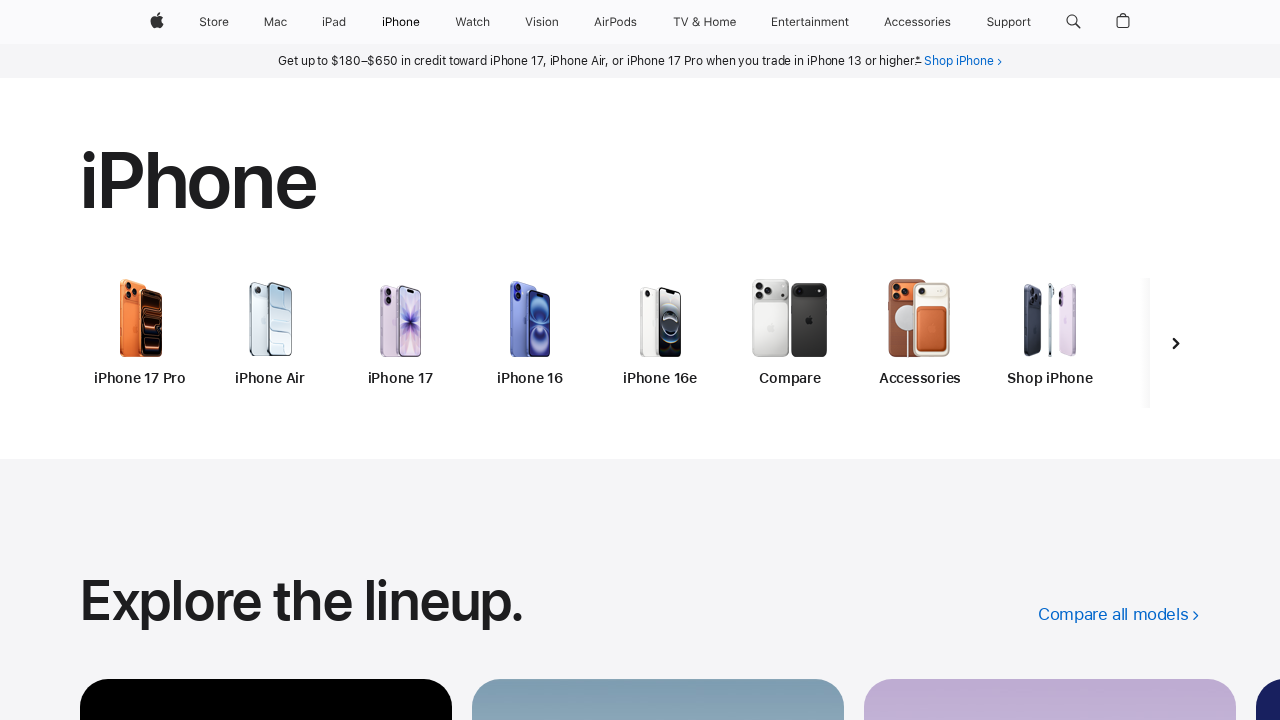